Tests the complete e-commerce flow on demoblaze.com by adding a product to cart and completing the checkout process with payment details.

Starting URL: https://www.demoblaze.com/index.html

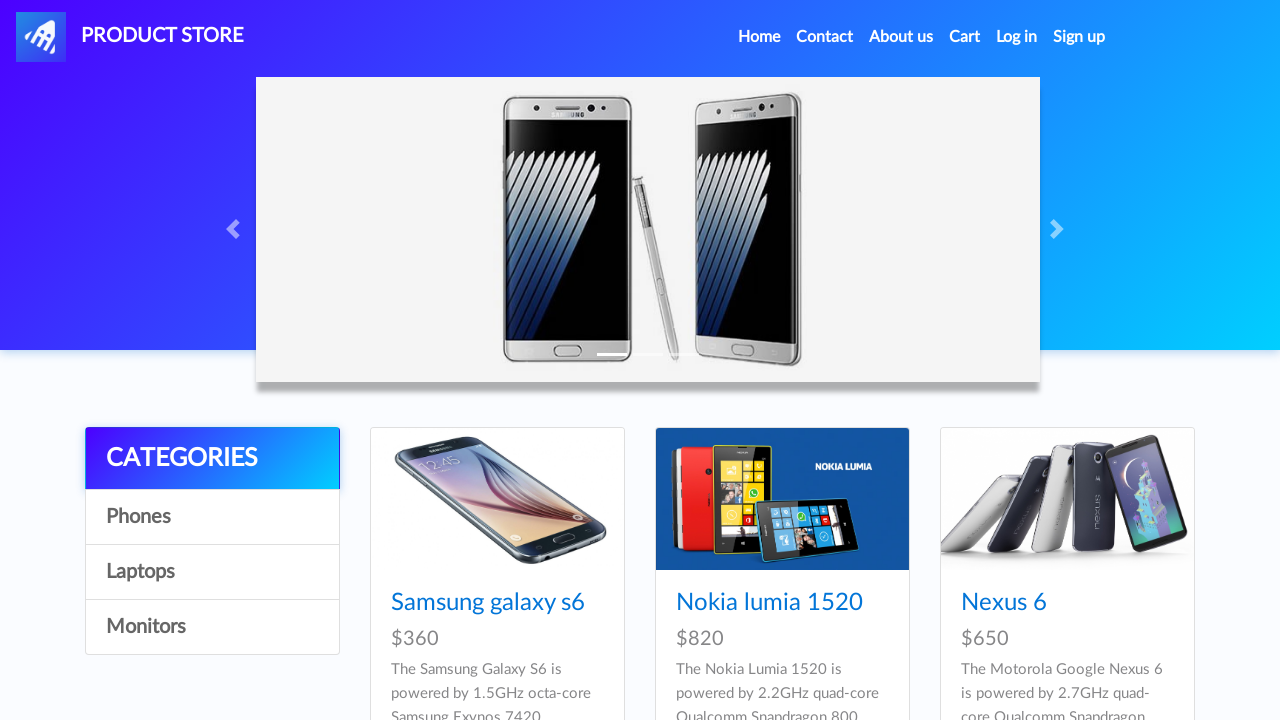

Clicked on first product image to view product details at (497, 499) on xpath=//*[@id='tbodyid']/div[1]/div/a/img
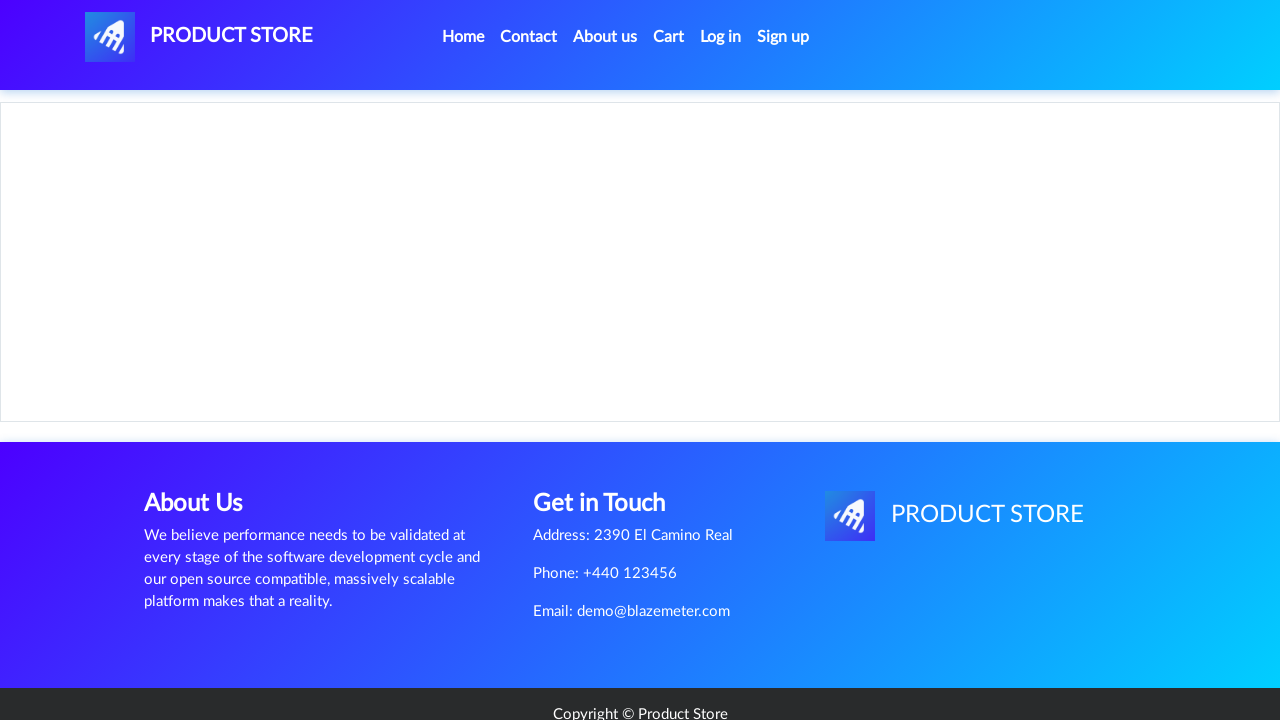

Clicked 'Add to cart' button at (610, 440) on xpath=//*[@id='tbodyid']/div[2]/div/a
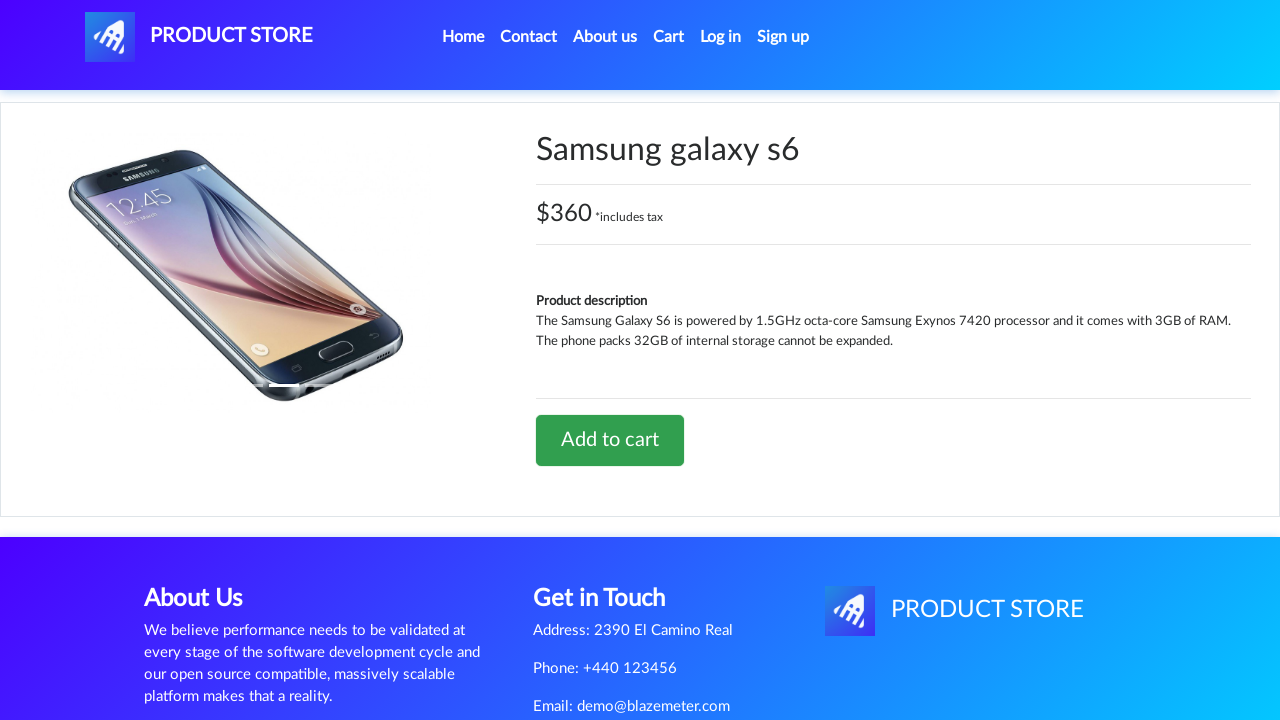

Waited 1 second for alert
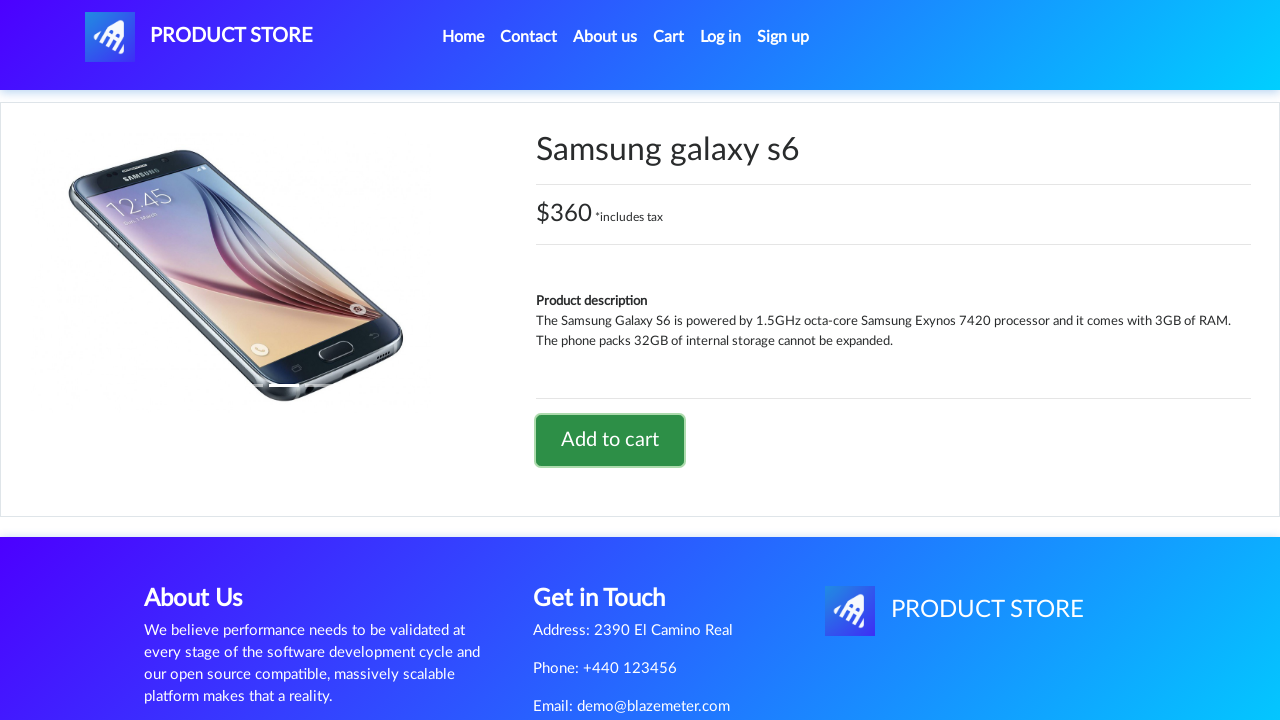

Set up dialog handler to accept alerts
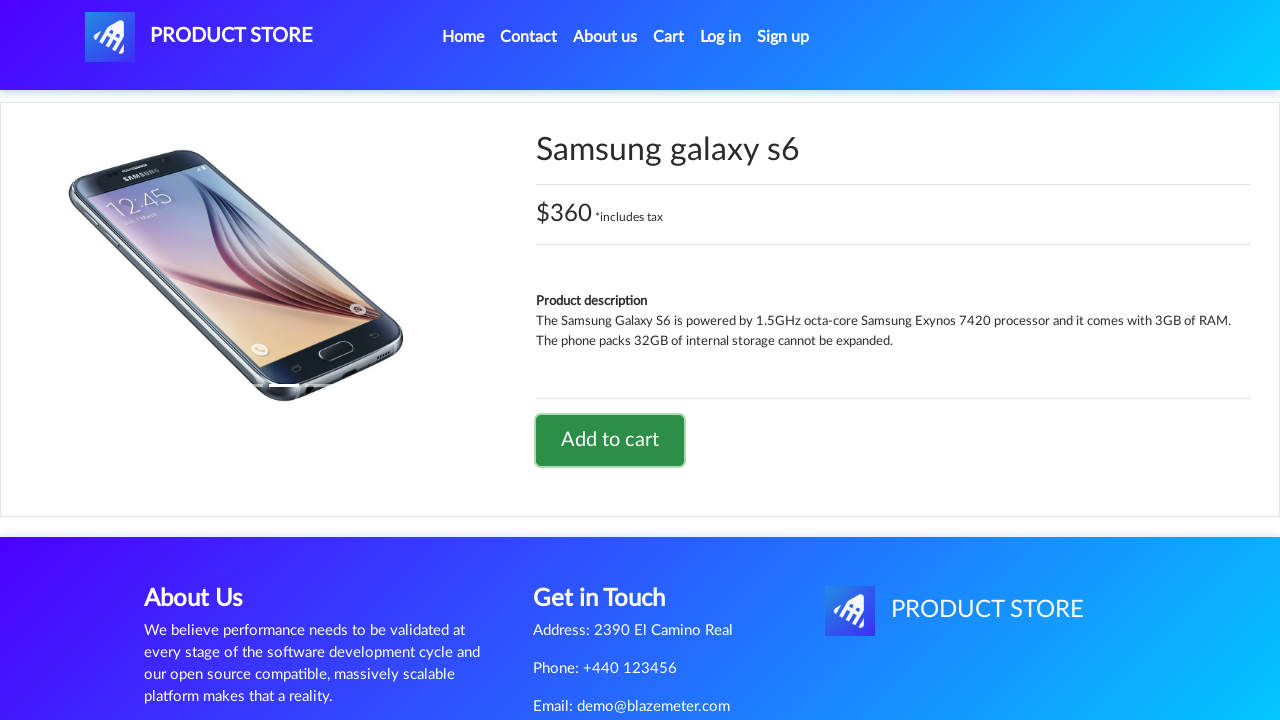

Waited 500ms for potential alert confirmation
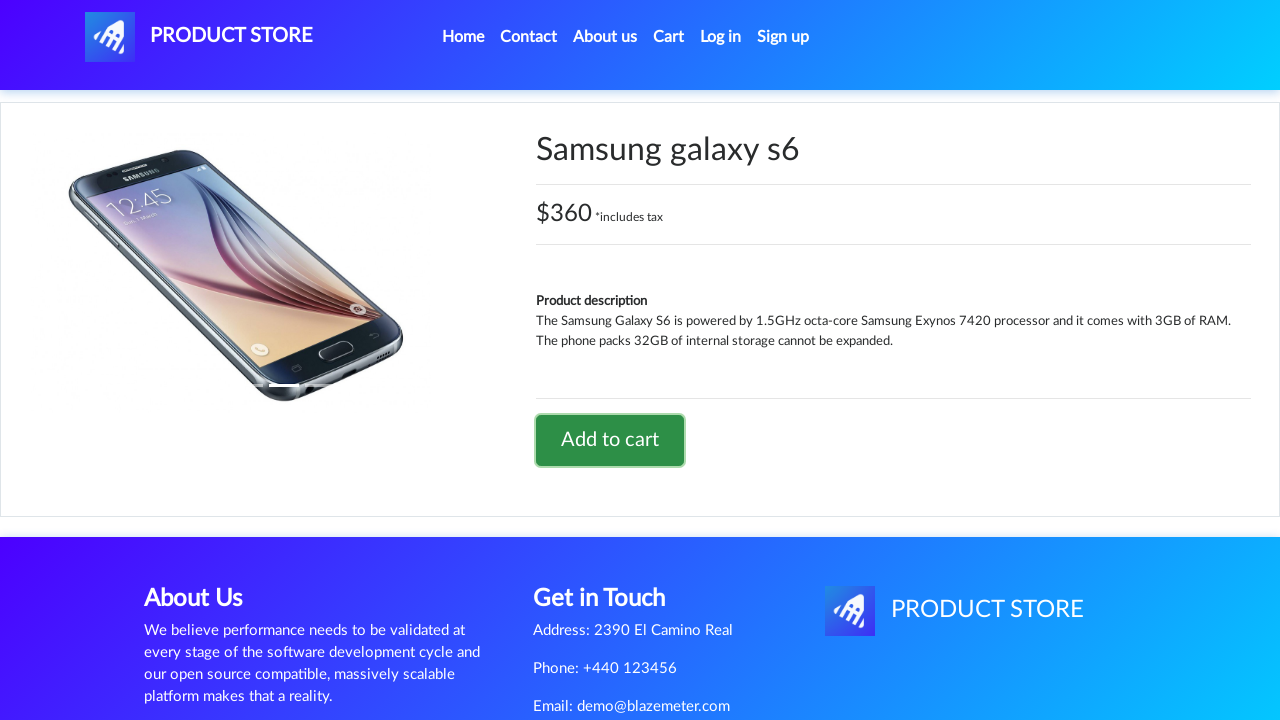

Clicked on Cart link at (669, 37) on #cartur
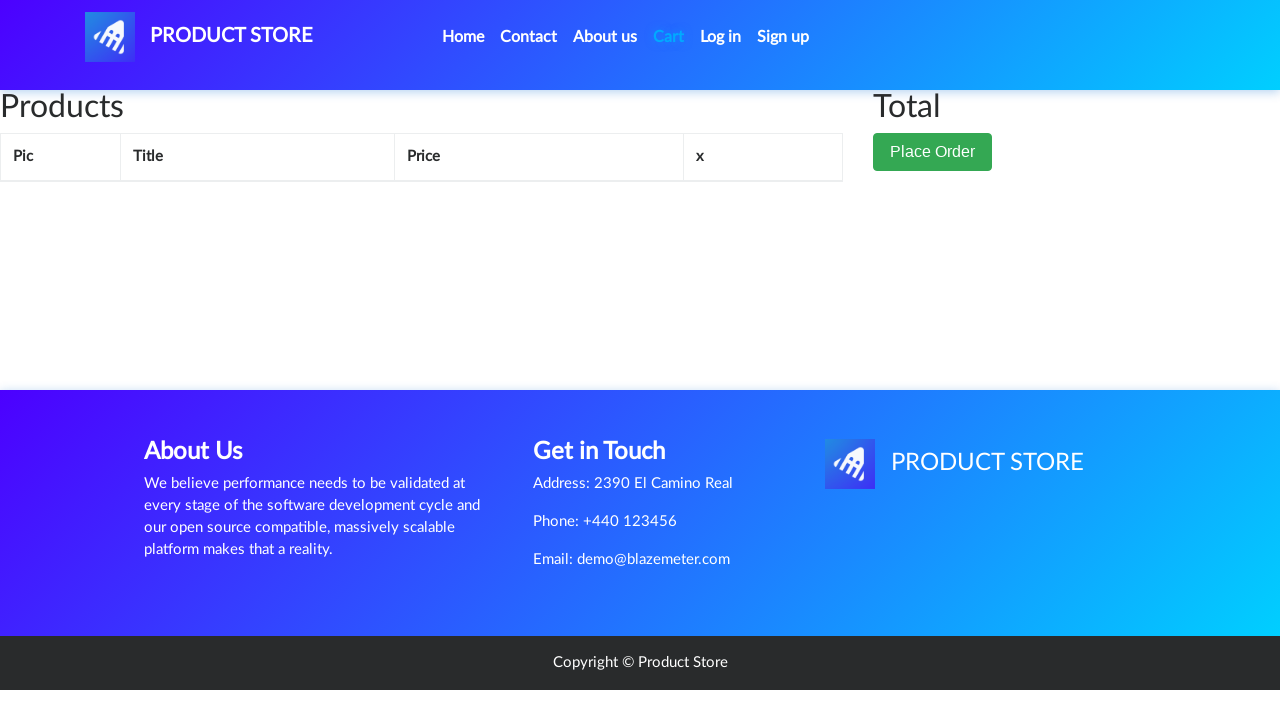

Clicked 'Place Order' button at (933, 152) on xpath=//*[@id='page-wrapper']/div/div[2]/button
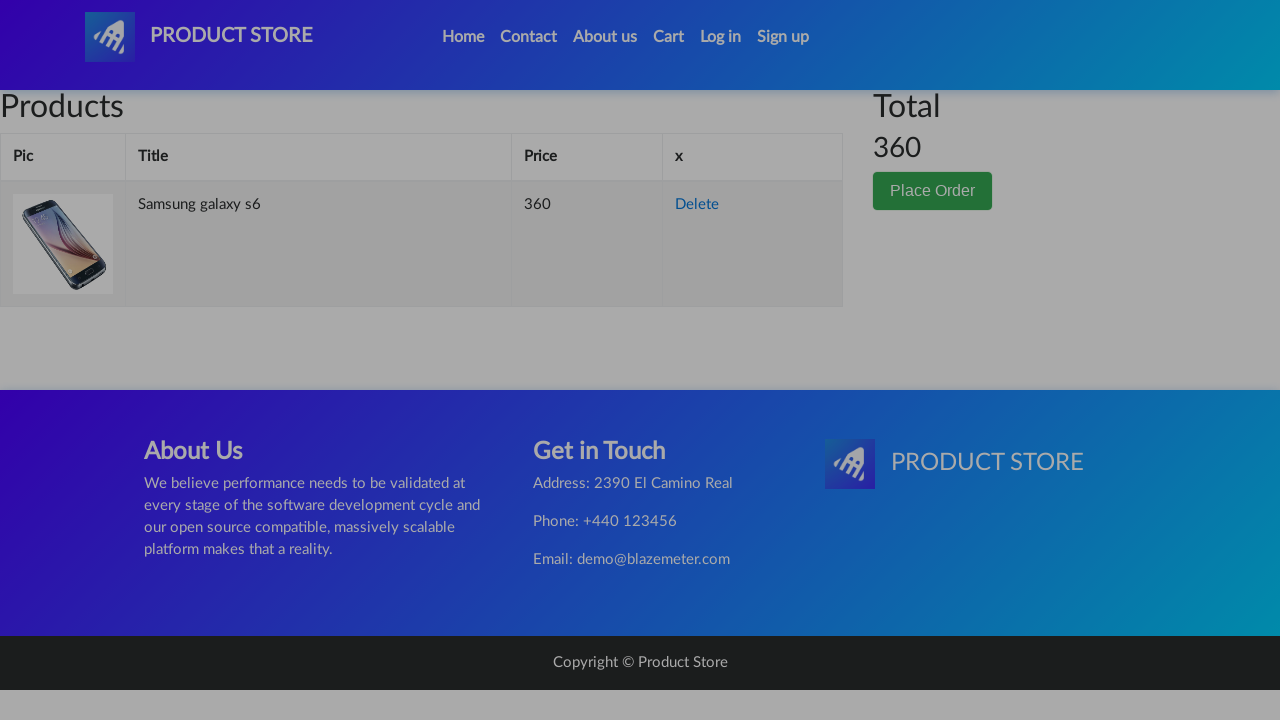

Filled in Name field with 'Robert Anderson' on #name
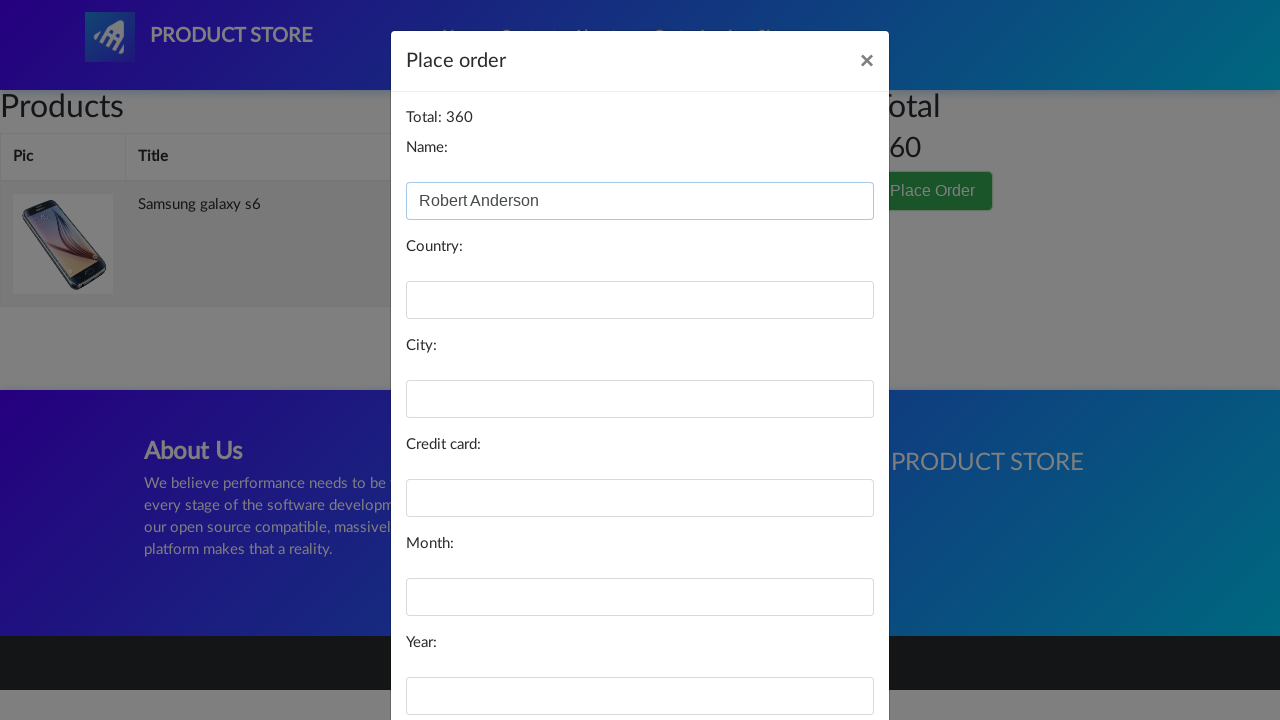

Filled in Country field with 'United Kingdom' on #country
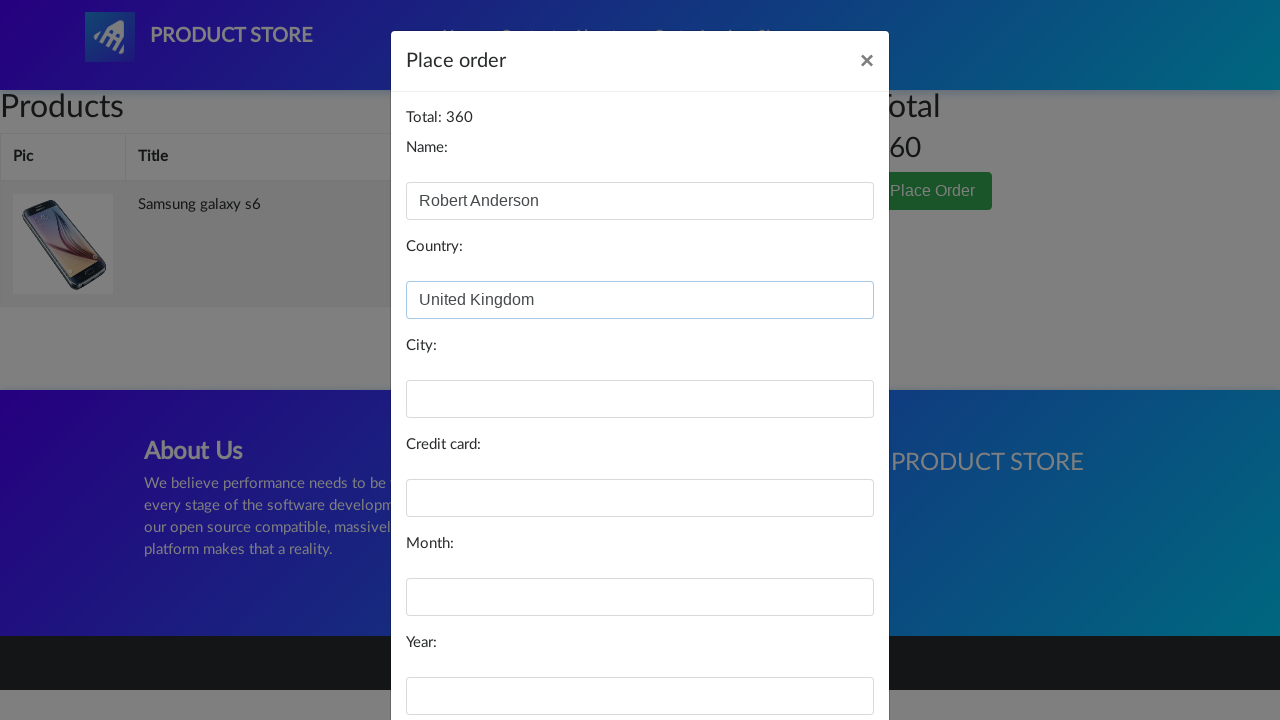

Filled in City field with 'Manchester' on #city
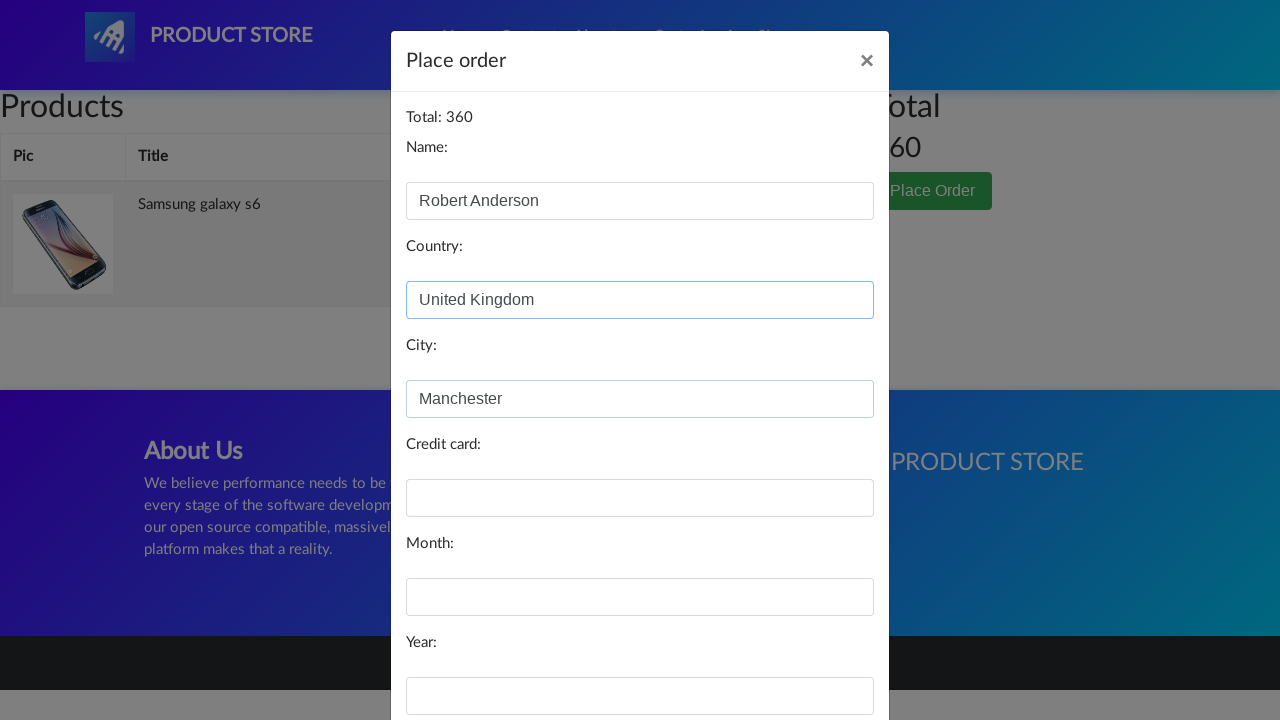

Filled in Credit card field with card number on #card
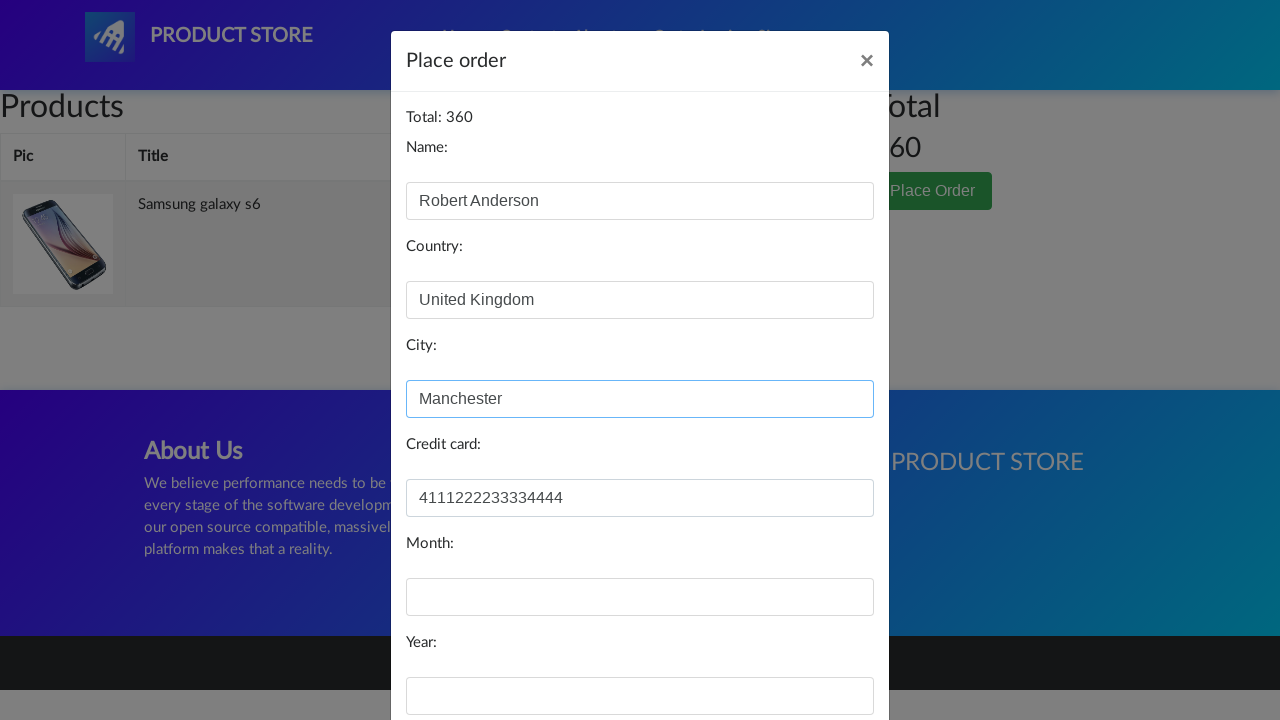

Filled in Month field with '11' on #month
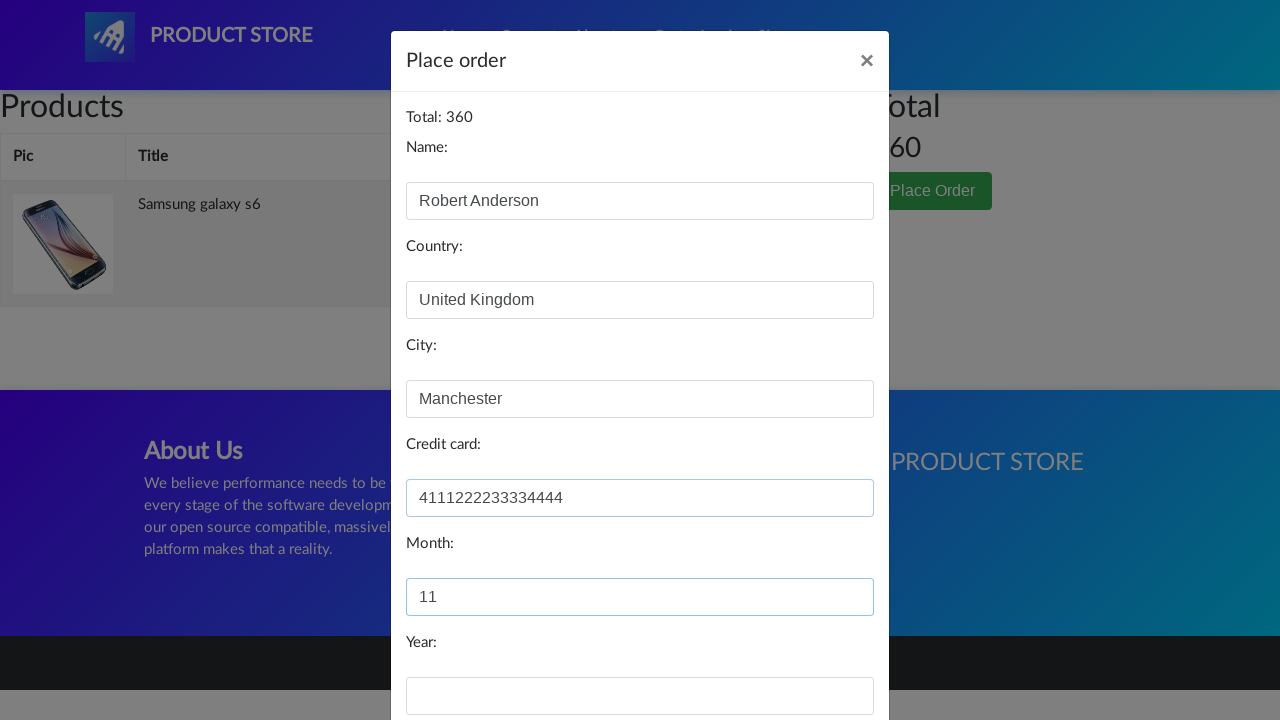

Filled in Year field with '26' on #year
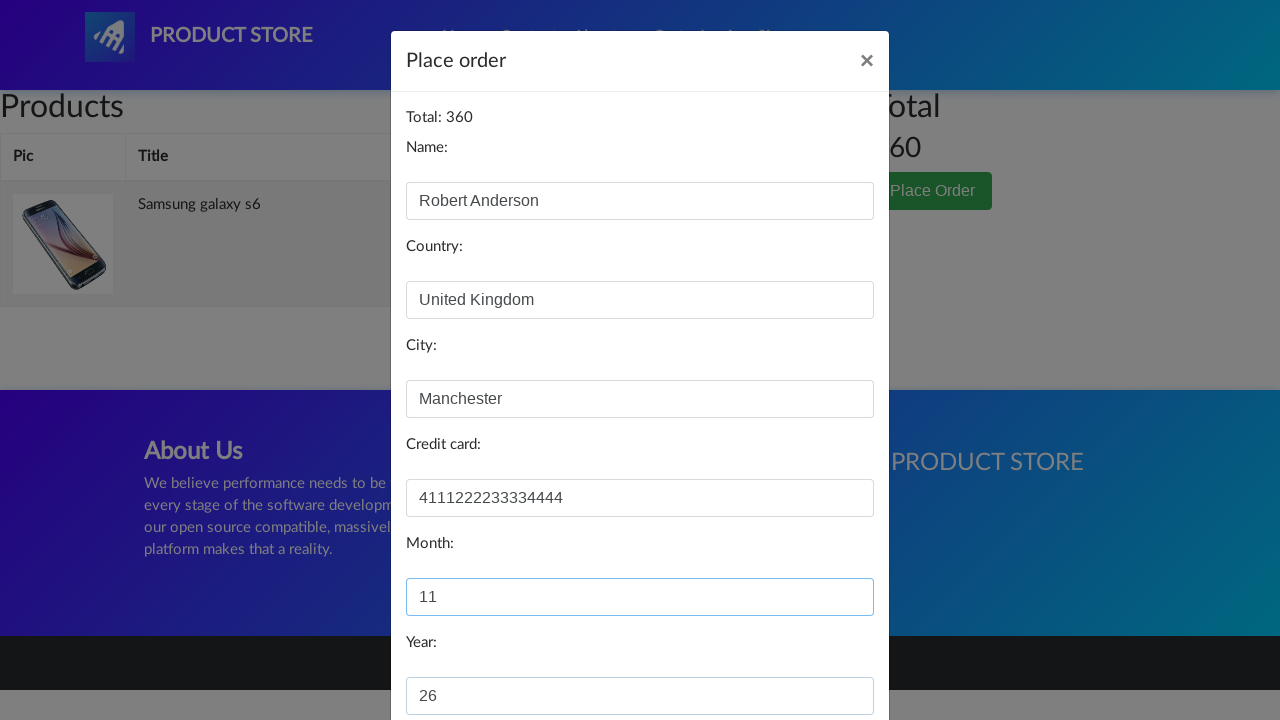

Clicked 'Purchase' button to complete checkout at (823, 655) on xpath=//*[@id='orderModal']/div/div/div[3]/button[2]
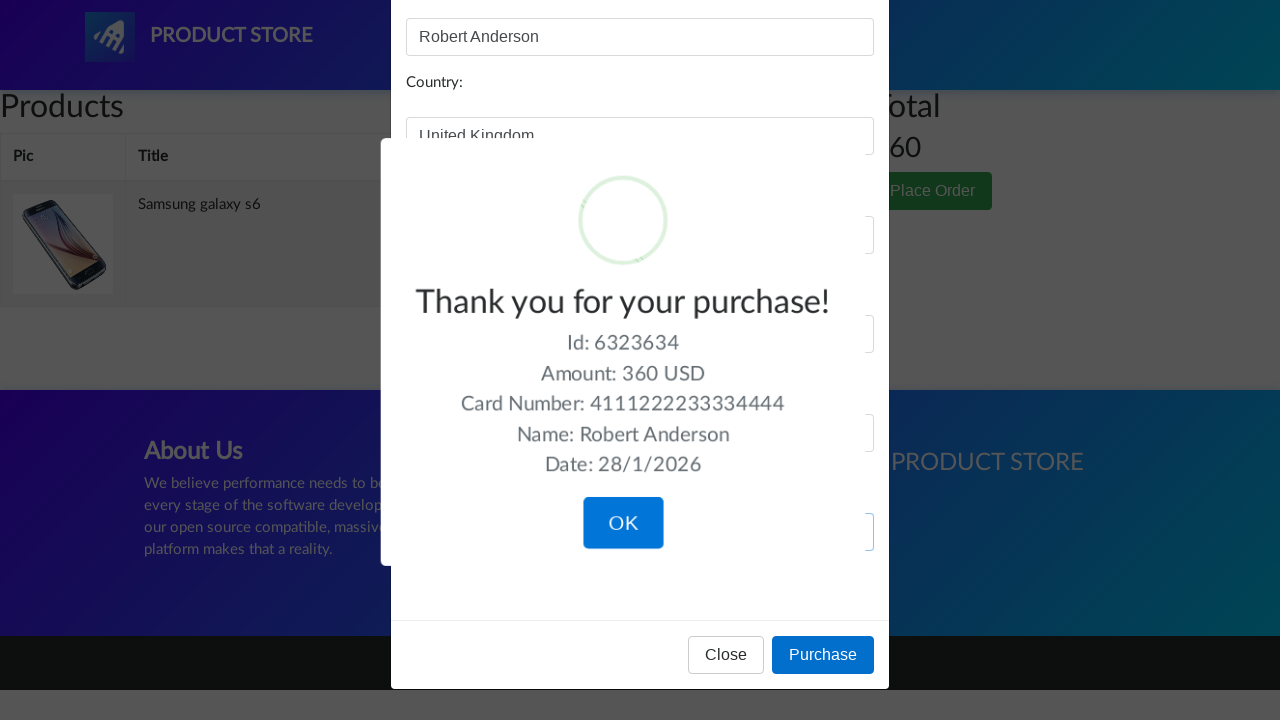

Waited 1 second for purchase confirmation
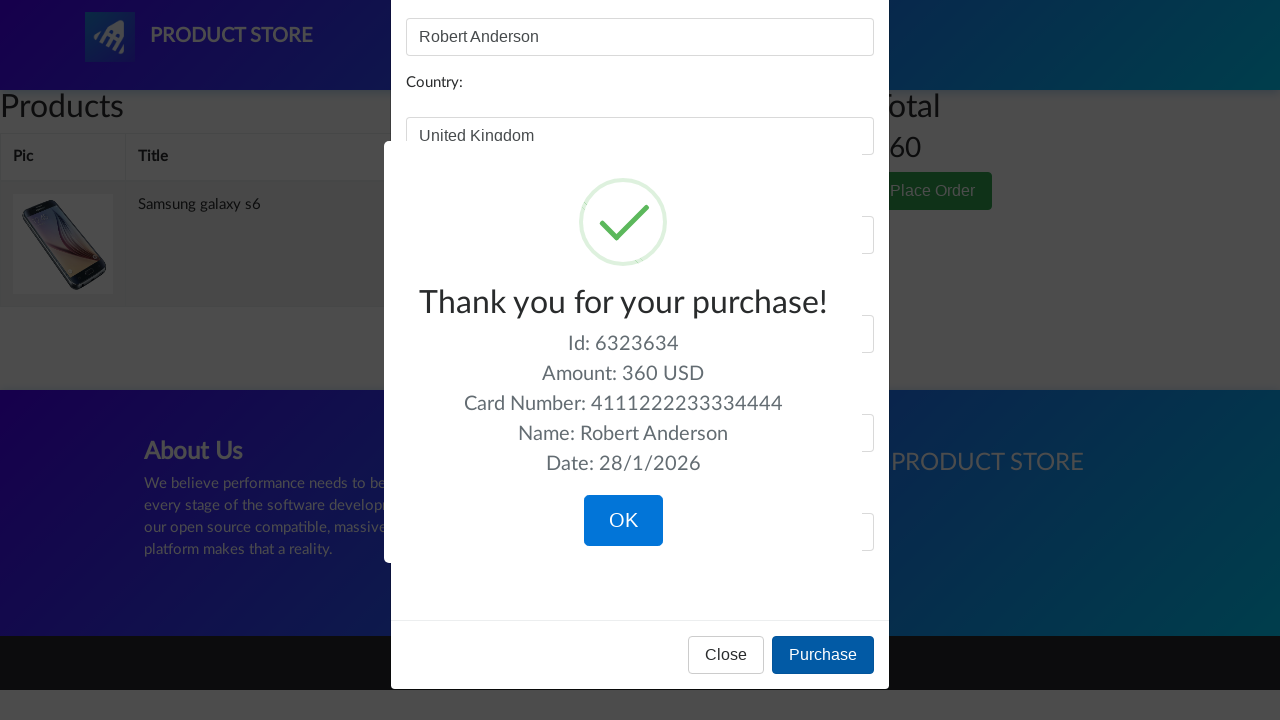

Clicked OK button on confirmation dialog at (623, 521) on xpath=/html/body/div[10]/div[7]/div/button
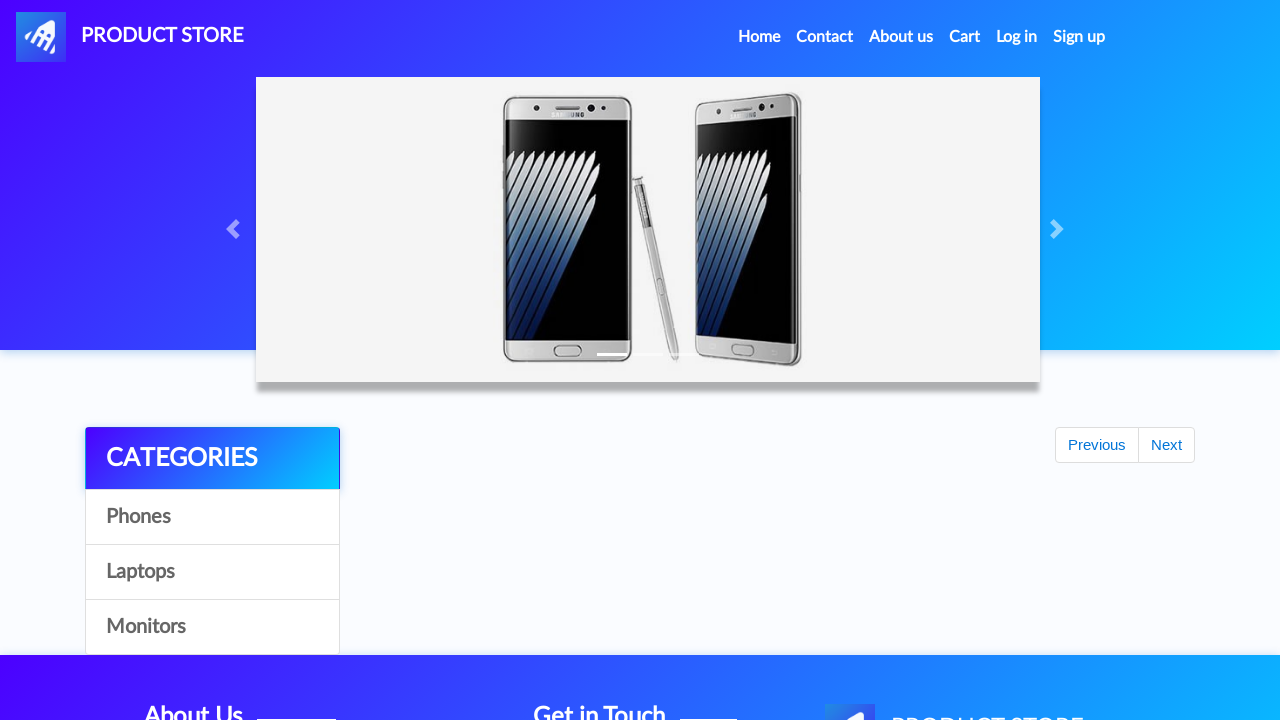

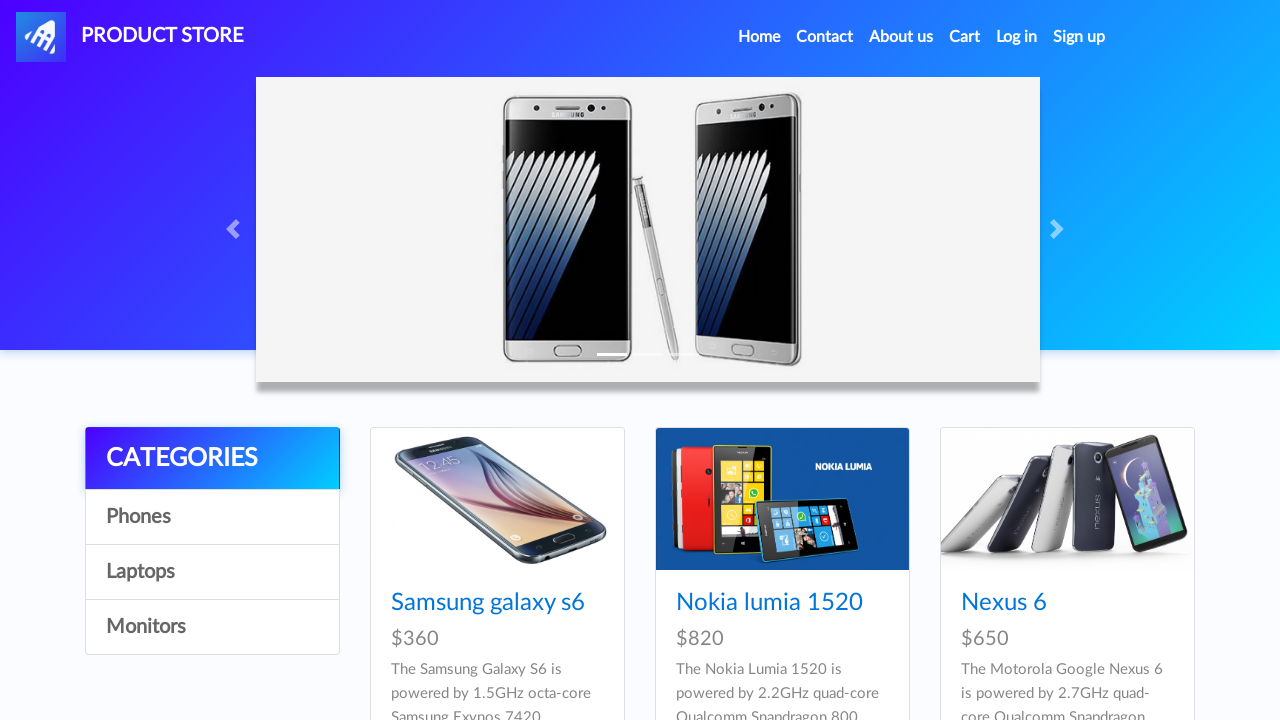